Tests JavaScript confirmation alert handling by clicking a button that triggers an alert and then accepting the alert dialog.

Starting URL: http://www.tizag.com/javascriptT/javascriptalert.php

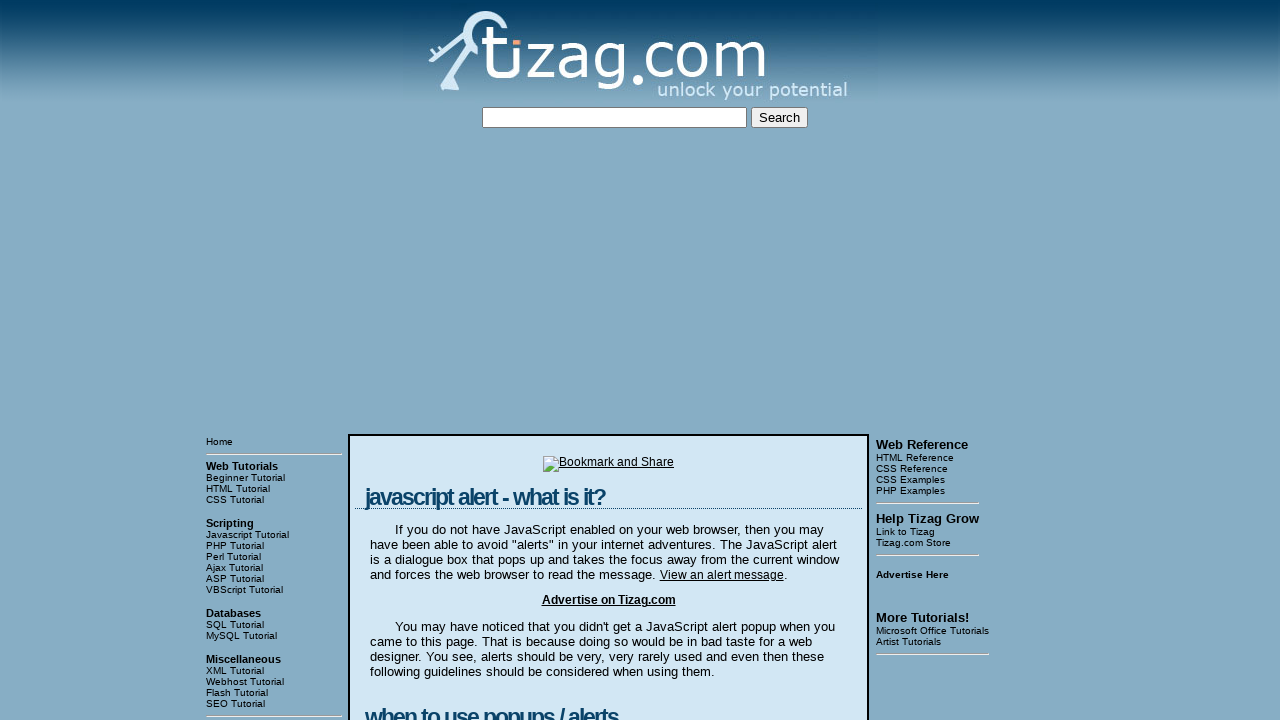

Set up dialog handler to accept confirmation alerts
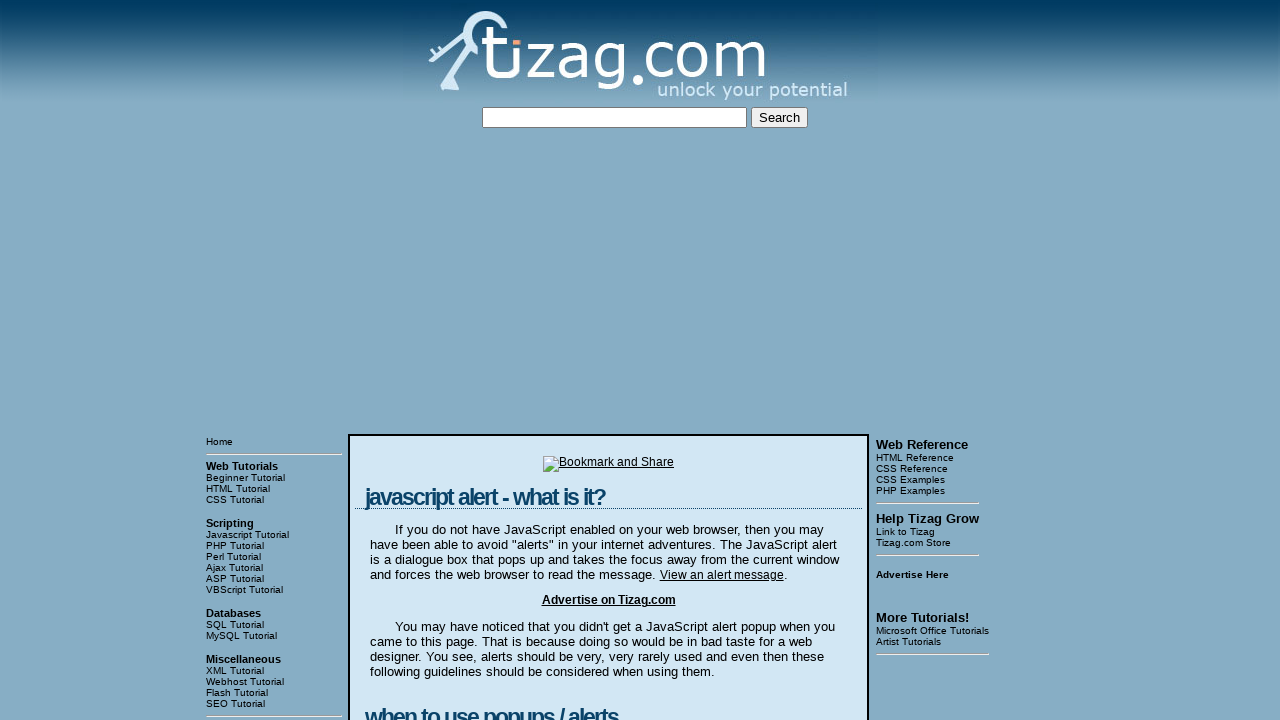

Clicked the Confirmation Alert button to trigger the alert dialog at (428, 361) on input[value='Confirmation Alert']
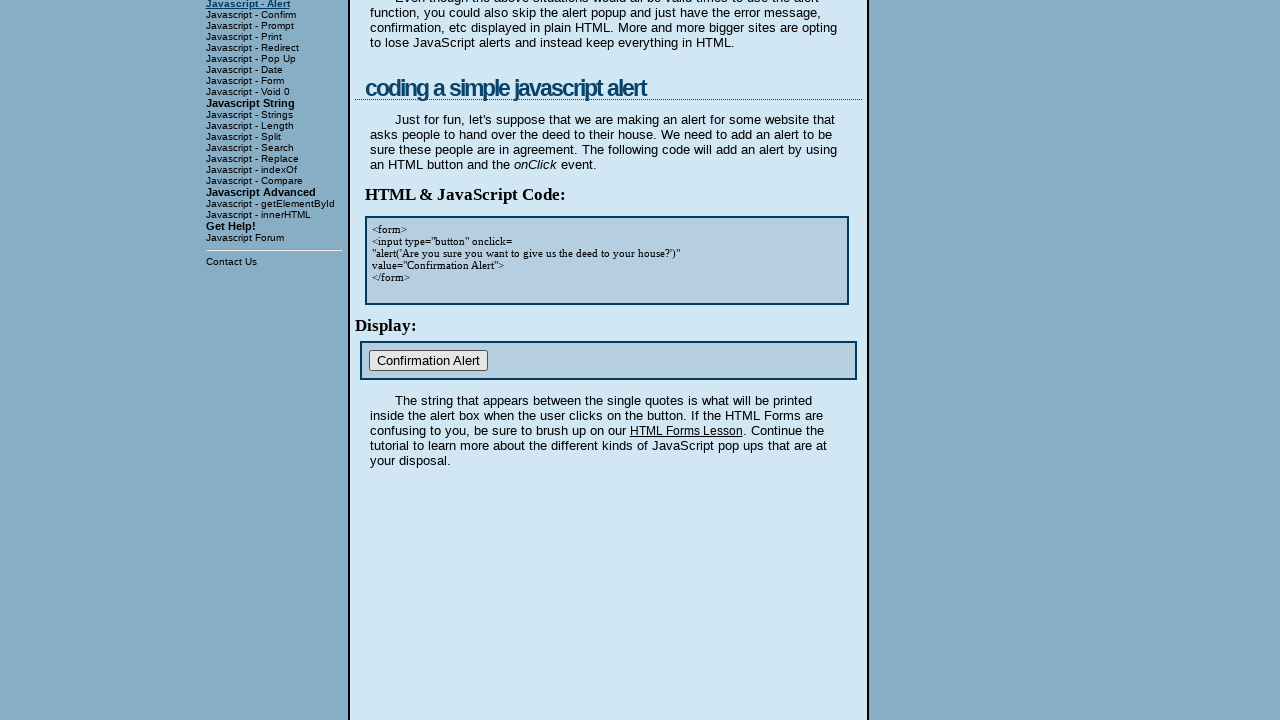

Waited for dialog handling to complete
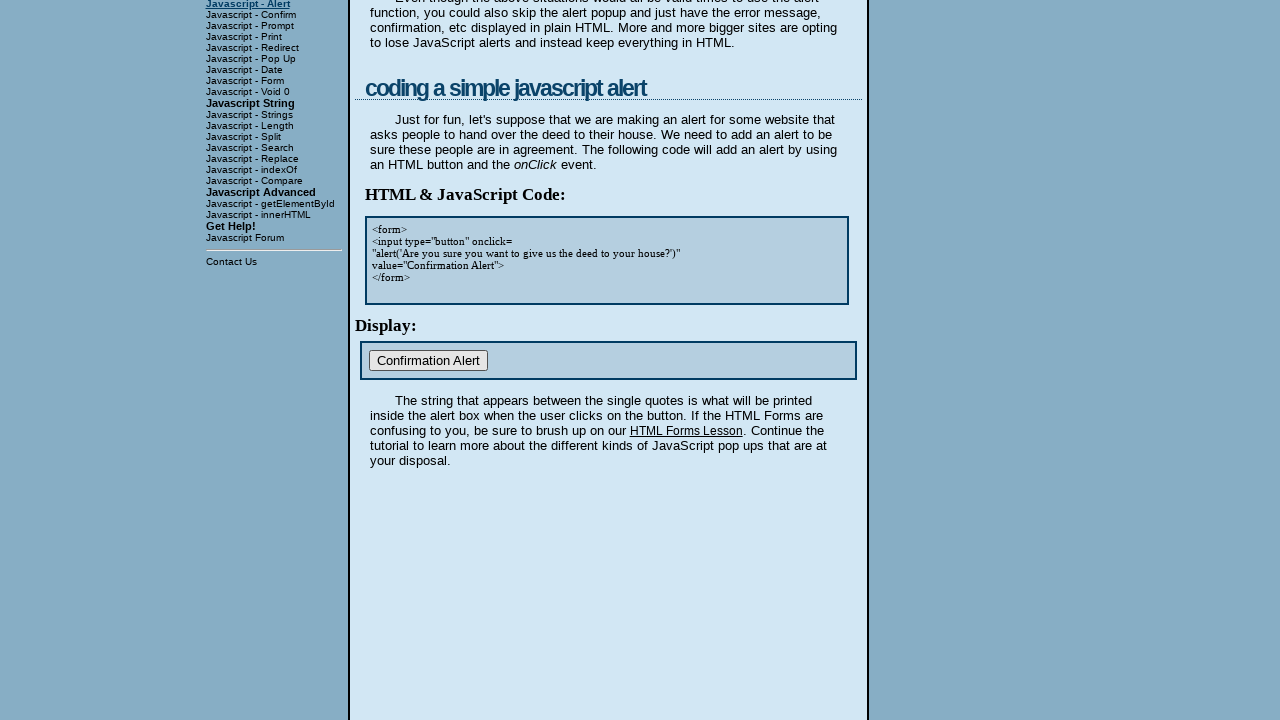

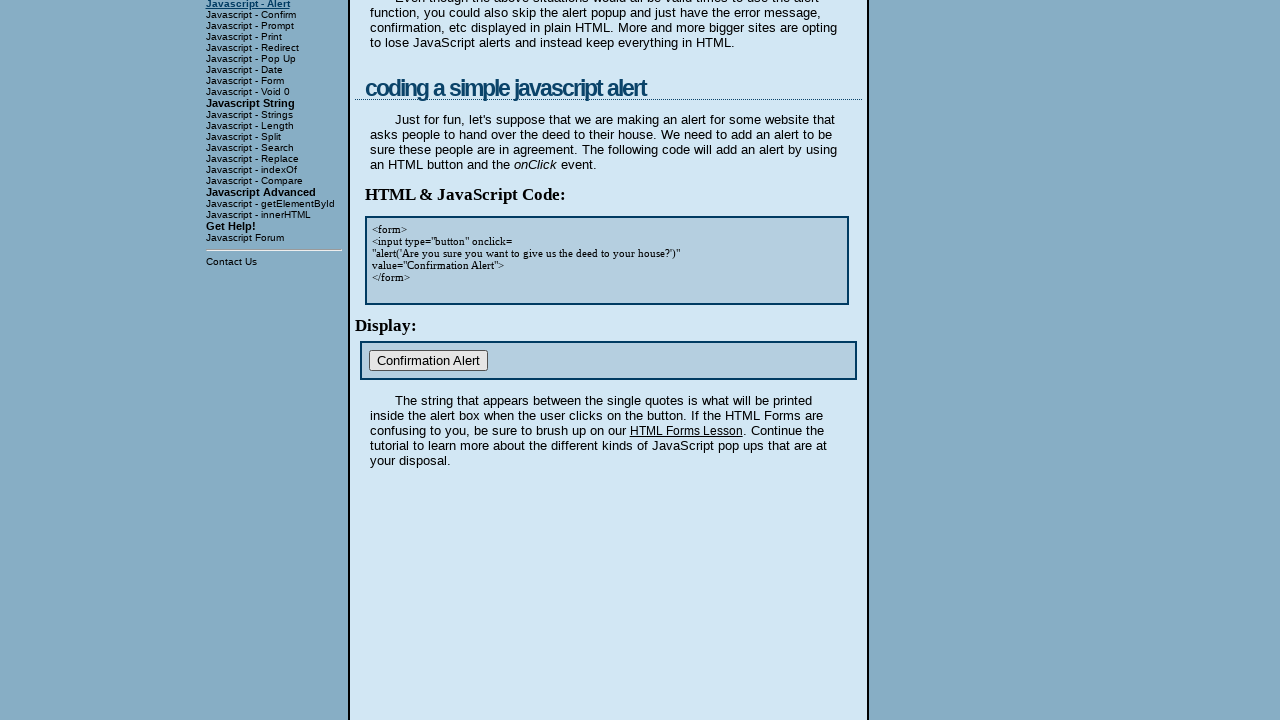